Tests multi-selection dropdown functionality by selecting multiple options and then deselecting one of them

Starting URL: http://omayo.blogspot.com/

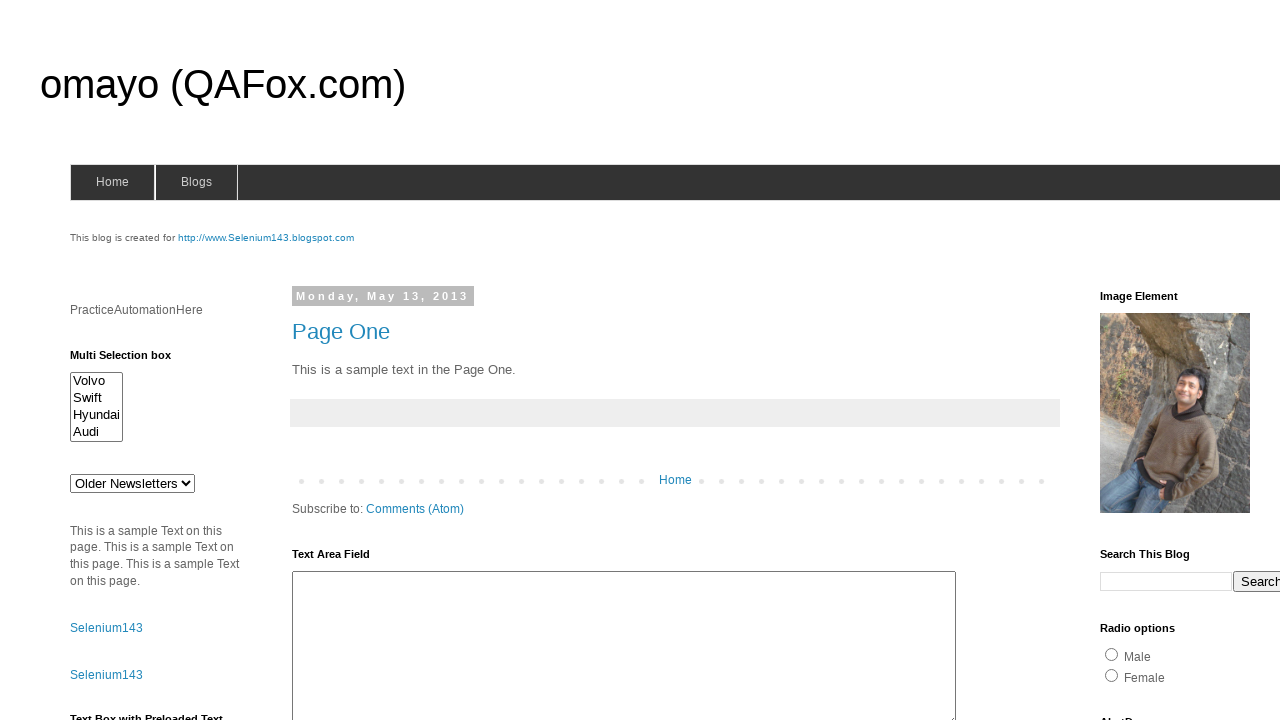

Located the multi-select dropdown element with ID 'multiselect1'
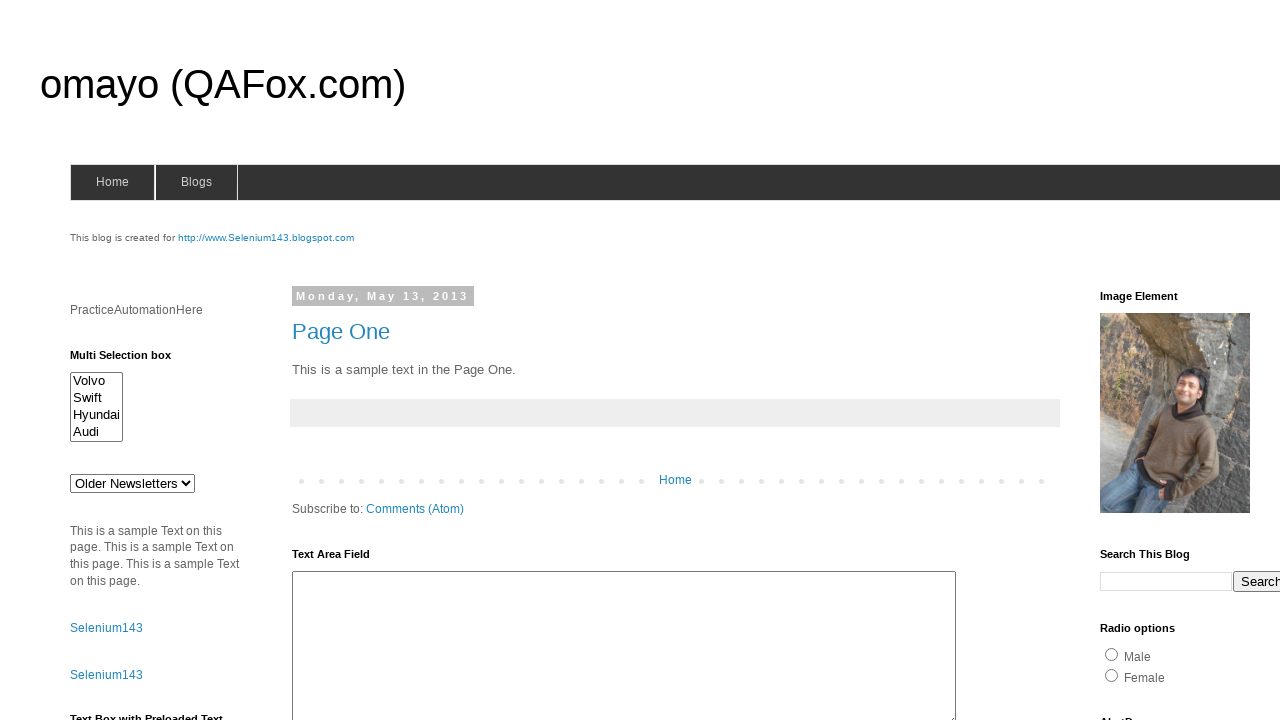

Selected multiple options: Volvo, Audi, and Hyundai from the dropdown on #multiselect1
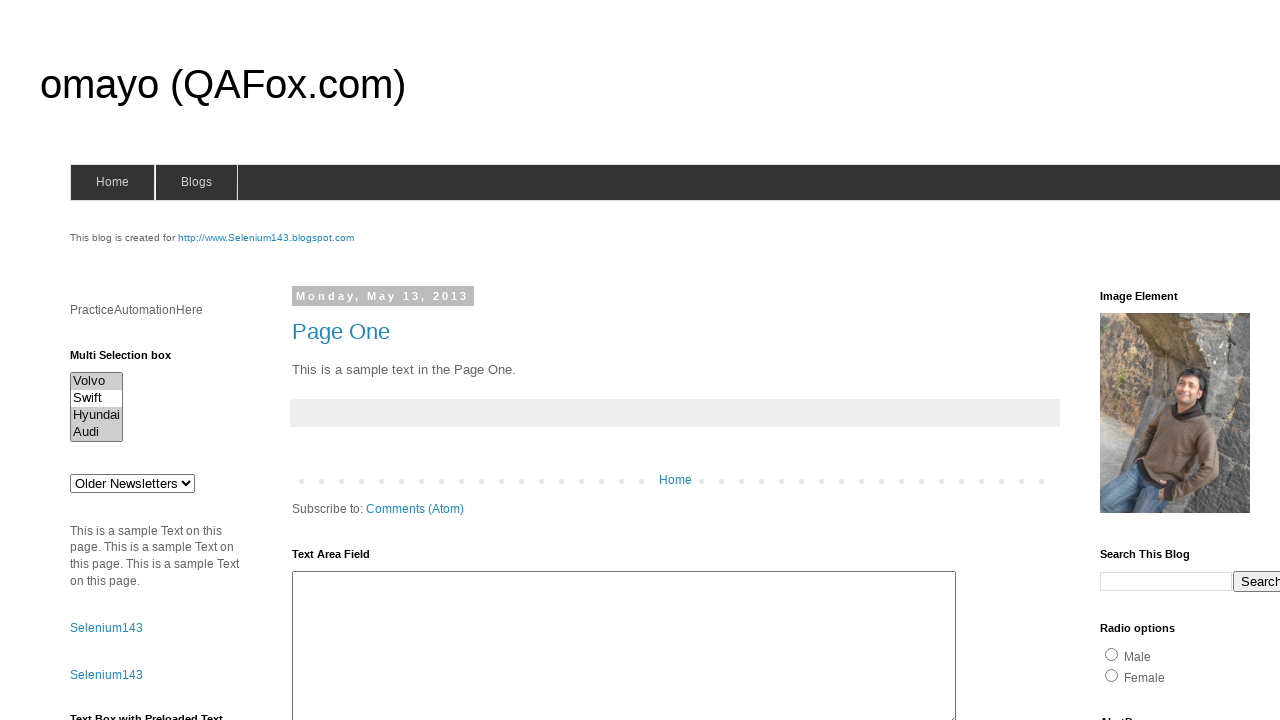

Waited 3 seconds to observe the multi-selections
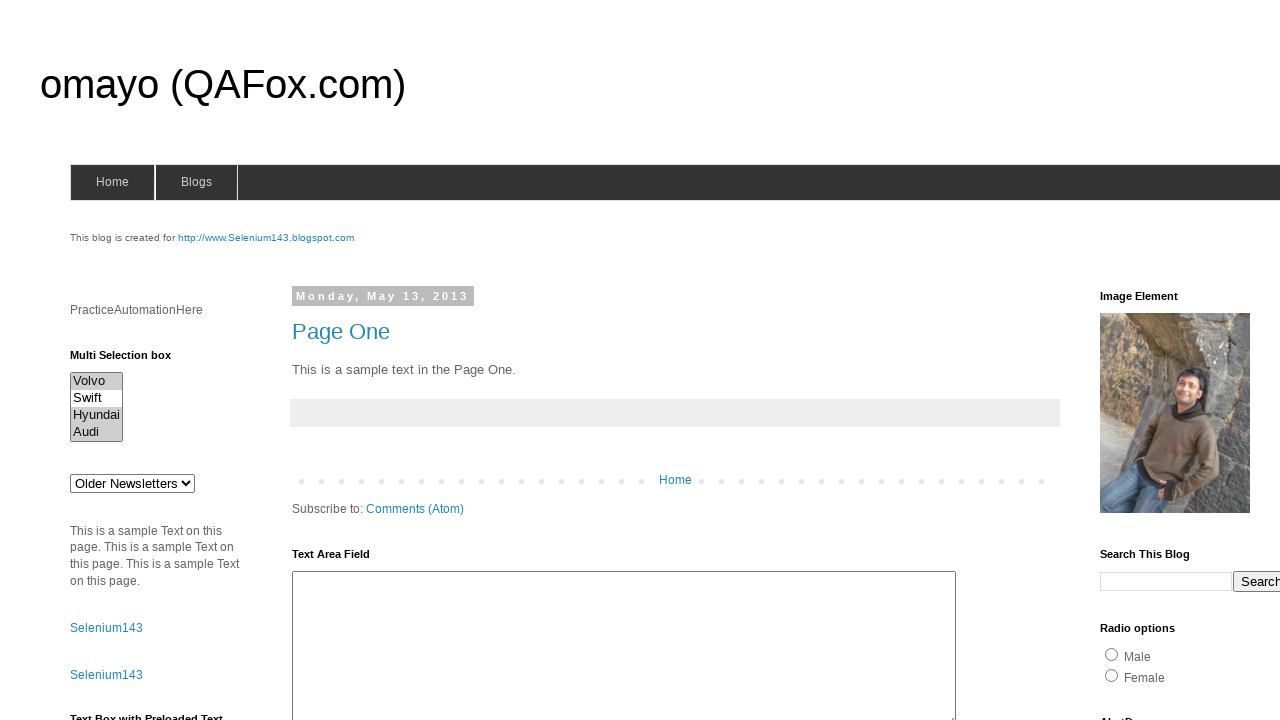

Deselected Hyundai by re-selecting only Volvo and Audi on #multiselect1
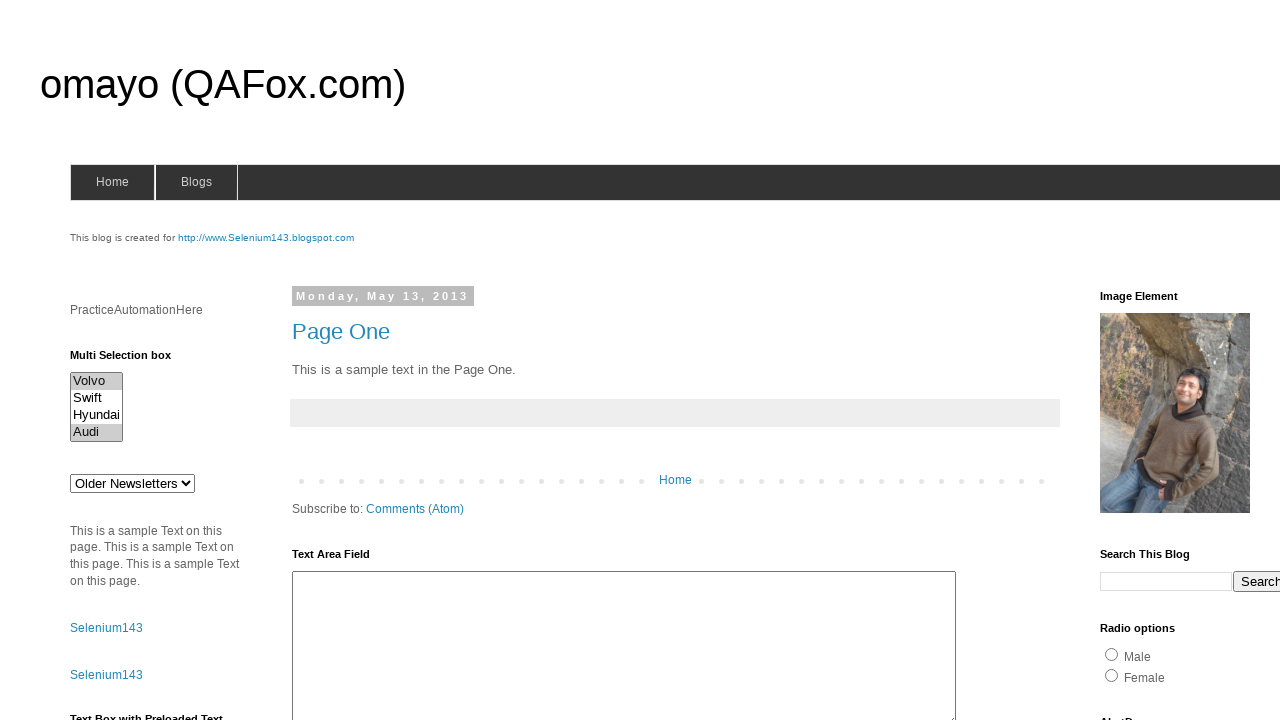

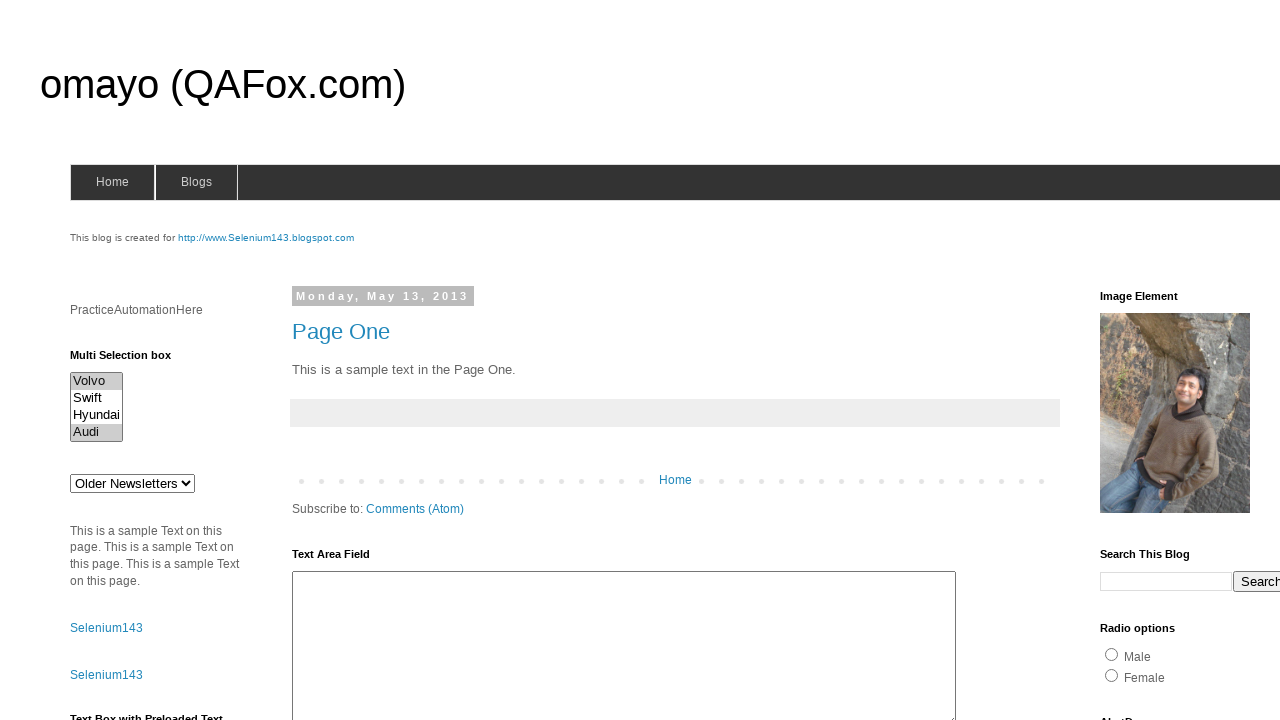